Tests JavaScript prompt dialog by clicking the third button, entering text, and accepting the prompt

Starting URL: https://the-internet.herokuapp.com/javascript_alerts

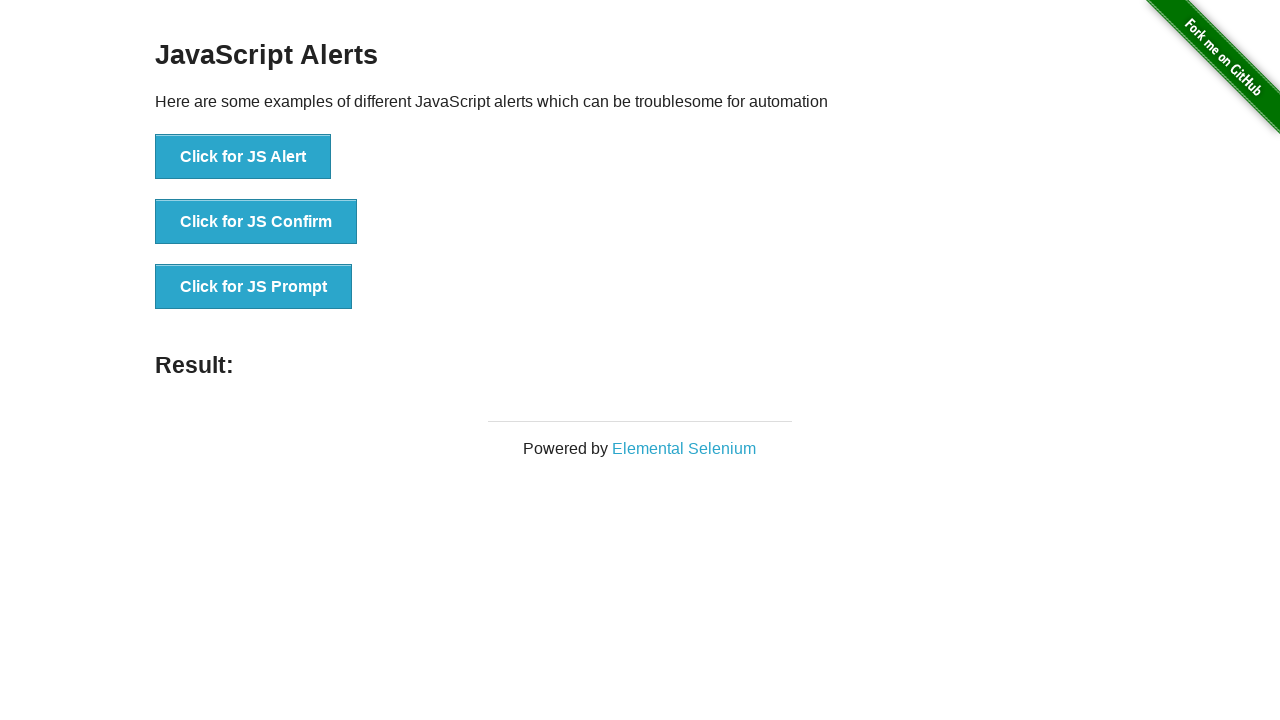

Clicked the prompt button at (254, 287) on text='Click for JS Prompt'
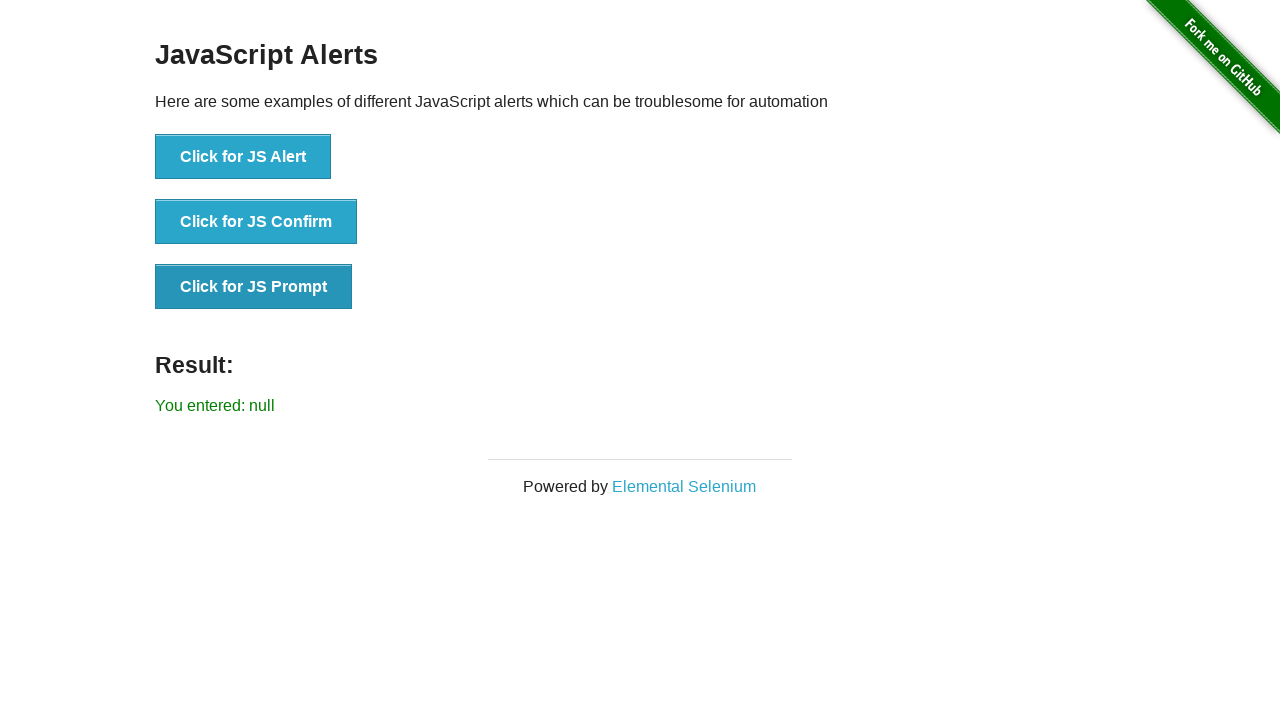

Set up dialog handler to accept prompt with text 'Ahmet'
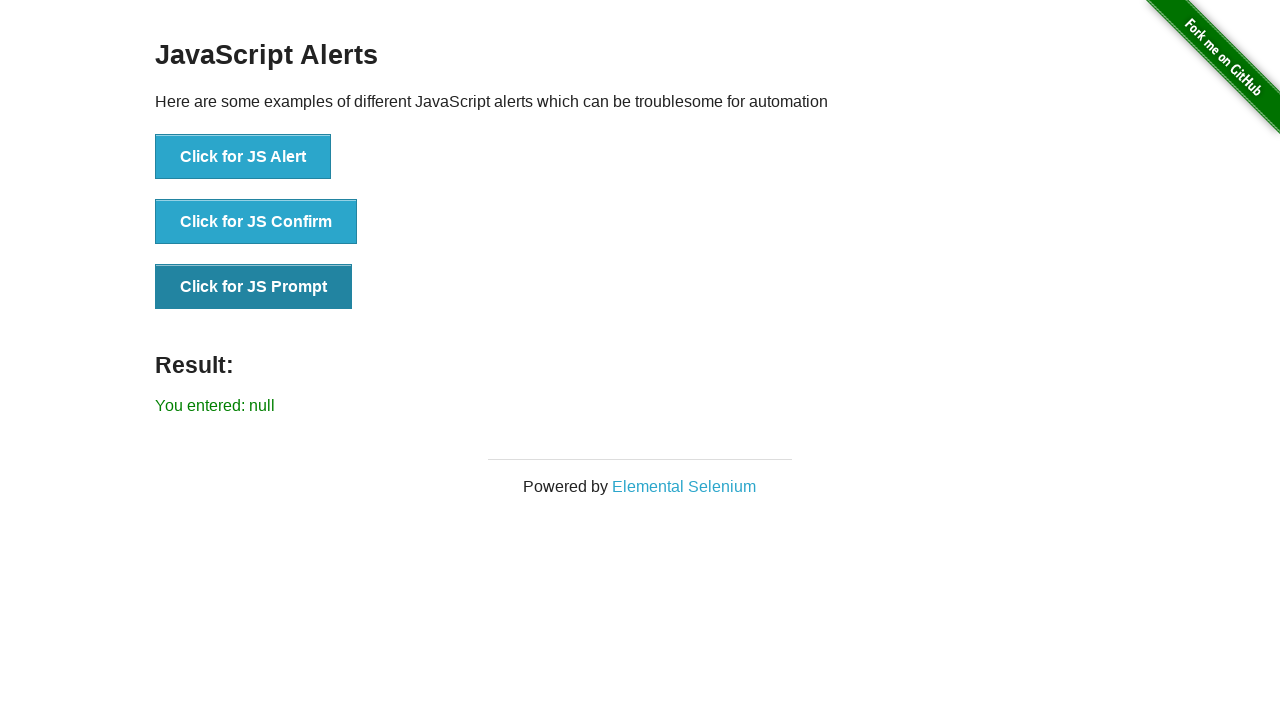

Clicked the prompt button to trigger dialog at (254, 287) on text='Click for JS Prompt'
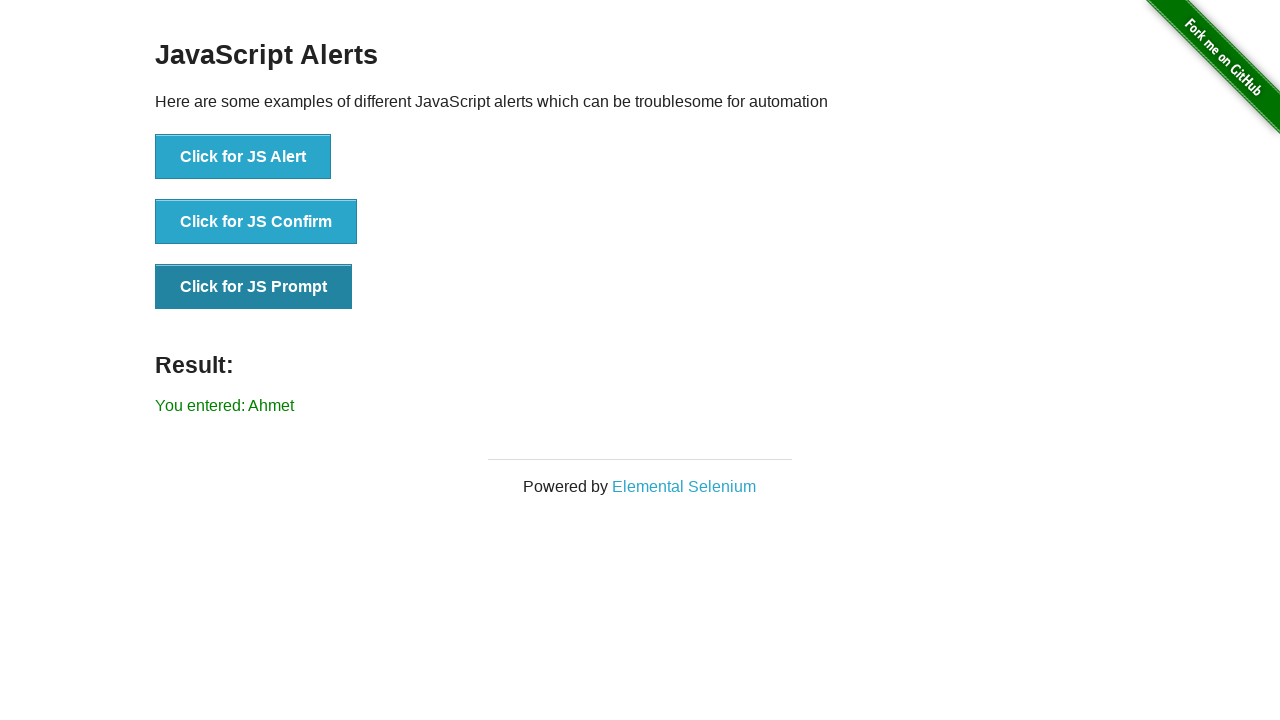

Retrieved result text from the page
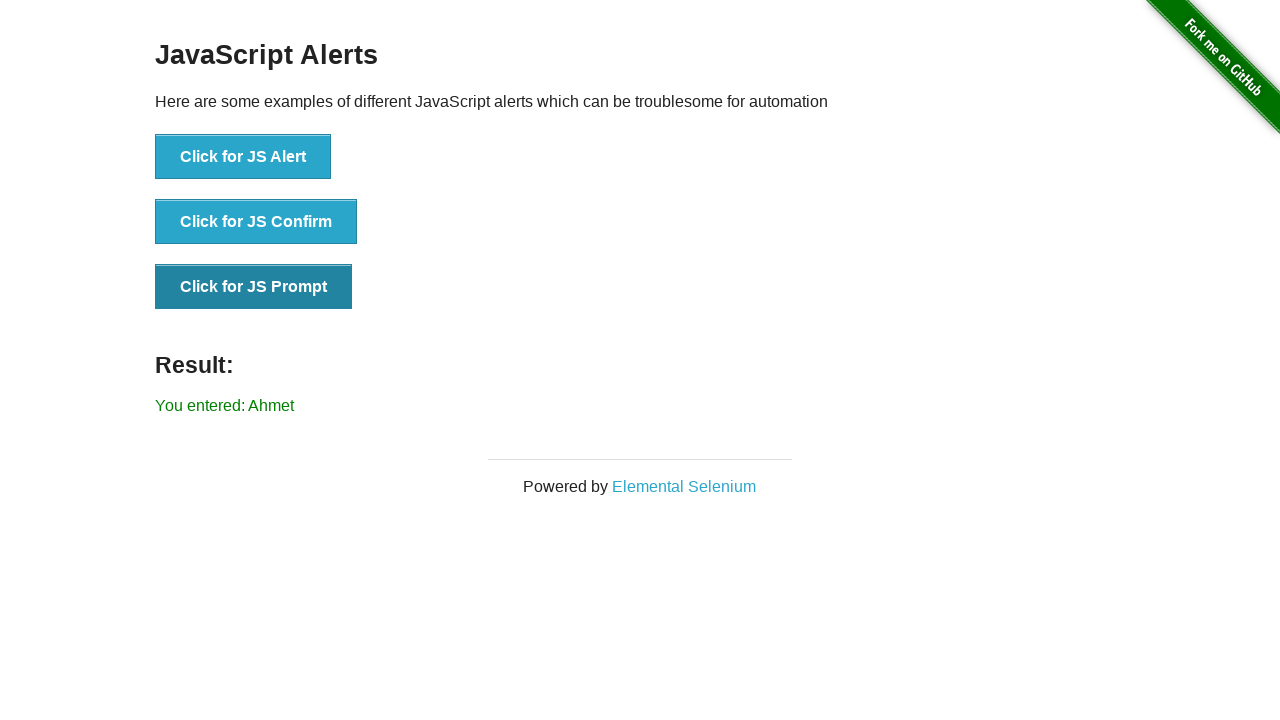

Verified that 'Ahmet' is present in the result message
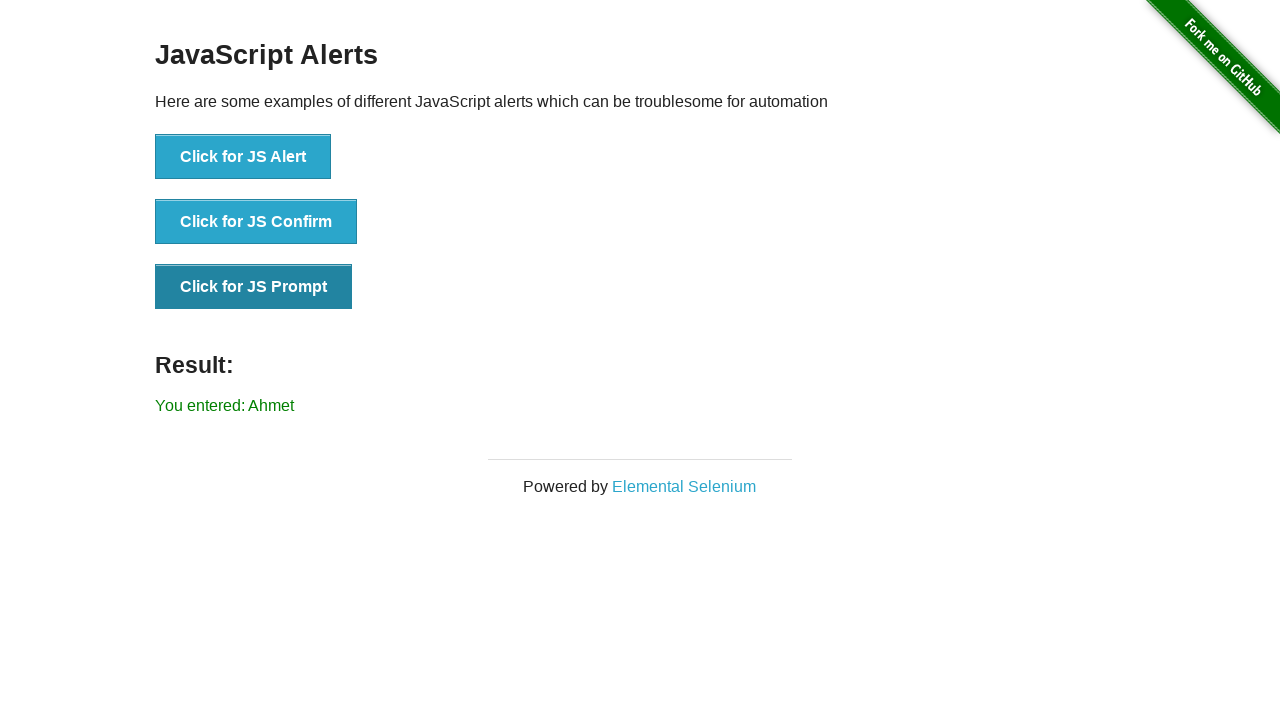

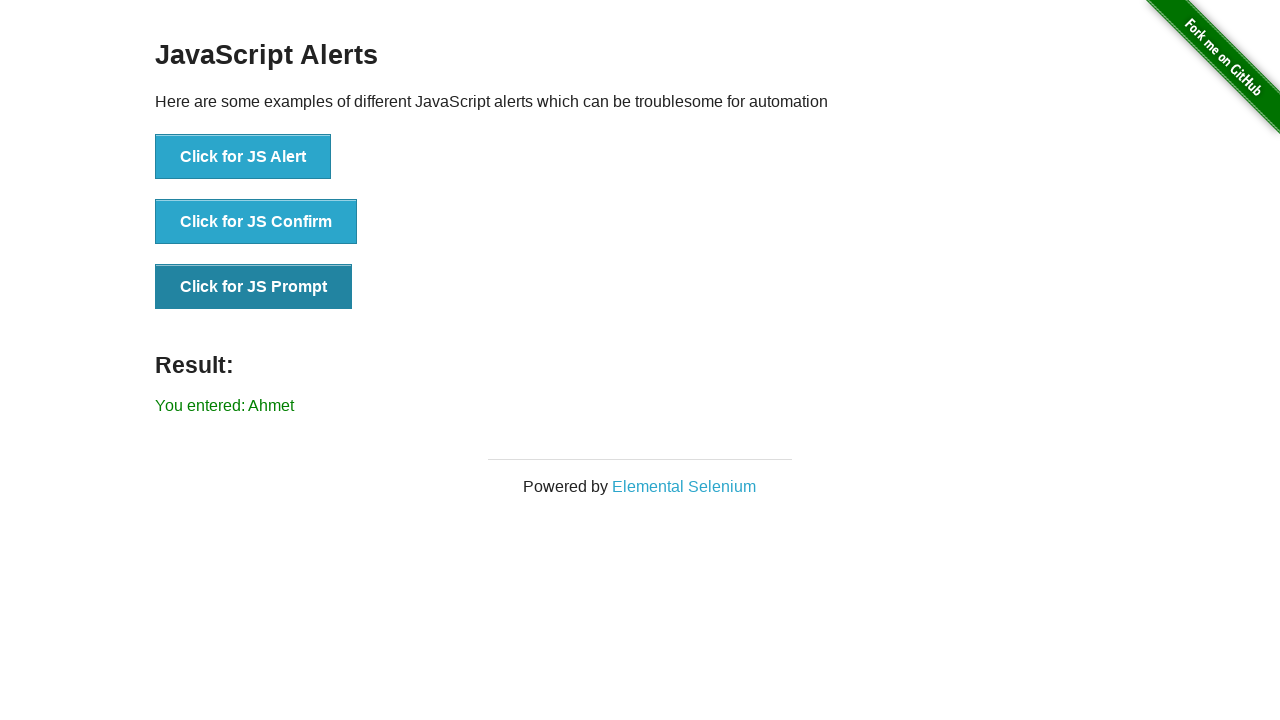